Solves a math problem by extracting a value from an element attribute, calculating the result, and submitting a form with checkboxes and radio buttons

Starting URL: https://suninjuly.github.io/get_attribute.html

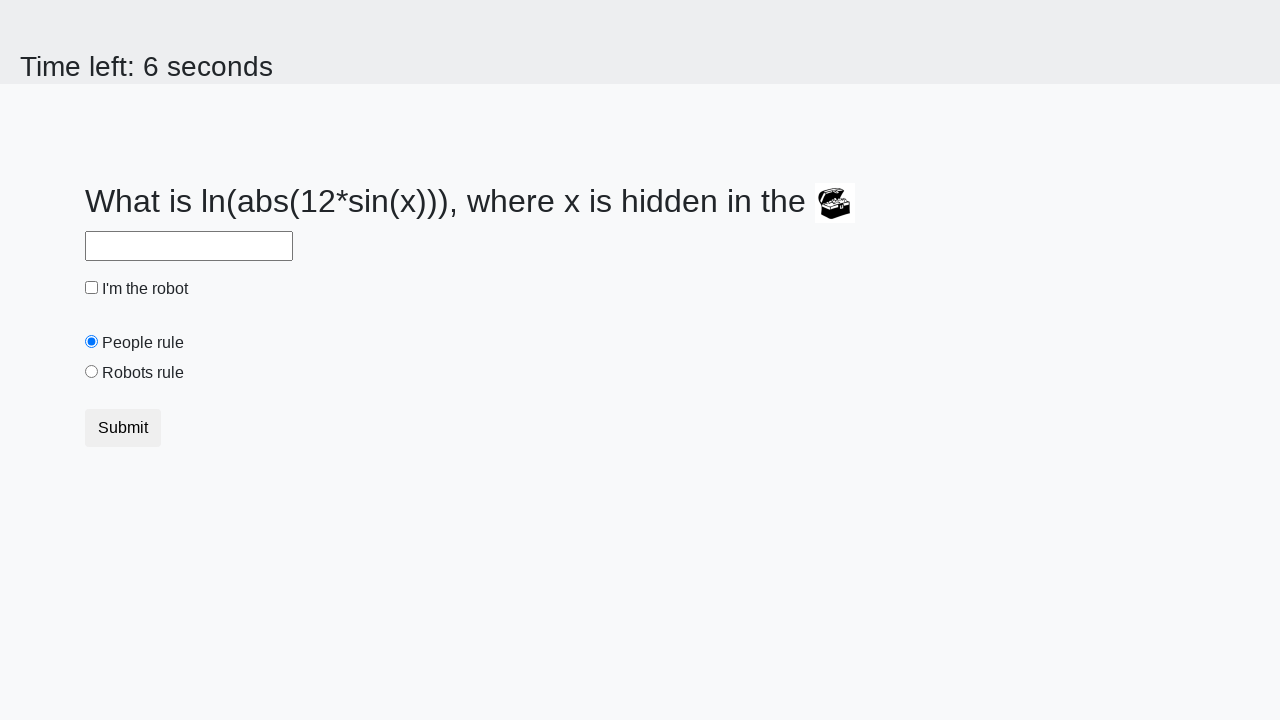

Located treasure element with ID 'treasure'
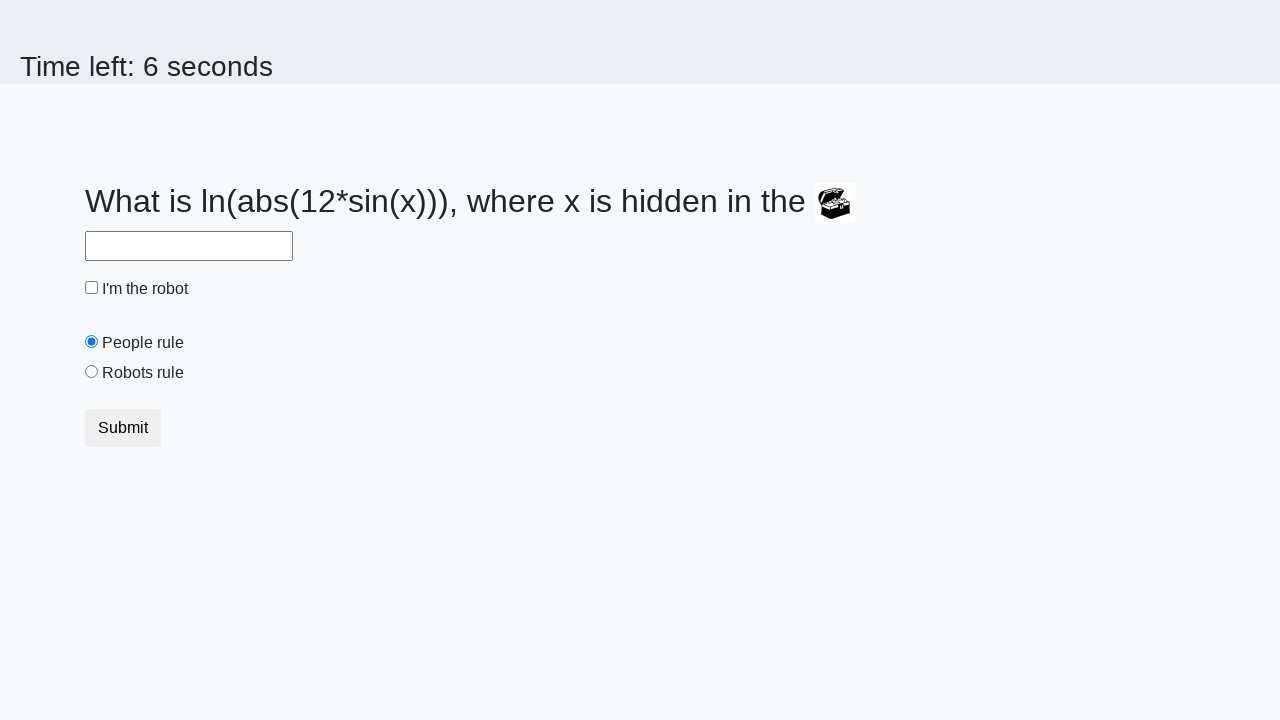

Extracted 'valuex' attribute from treasure element: 646
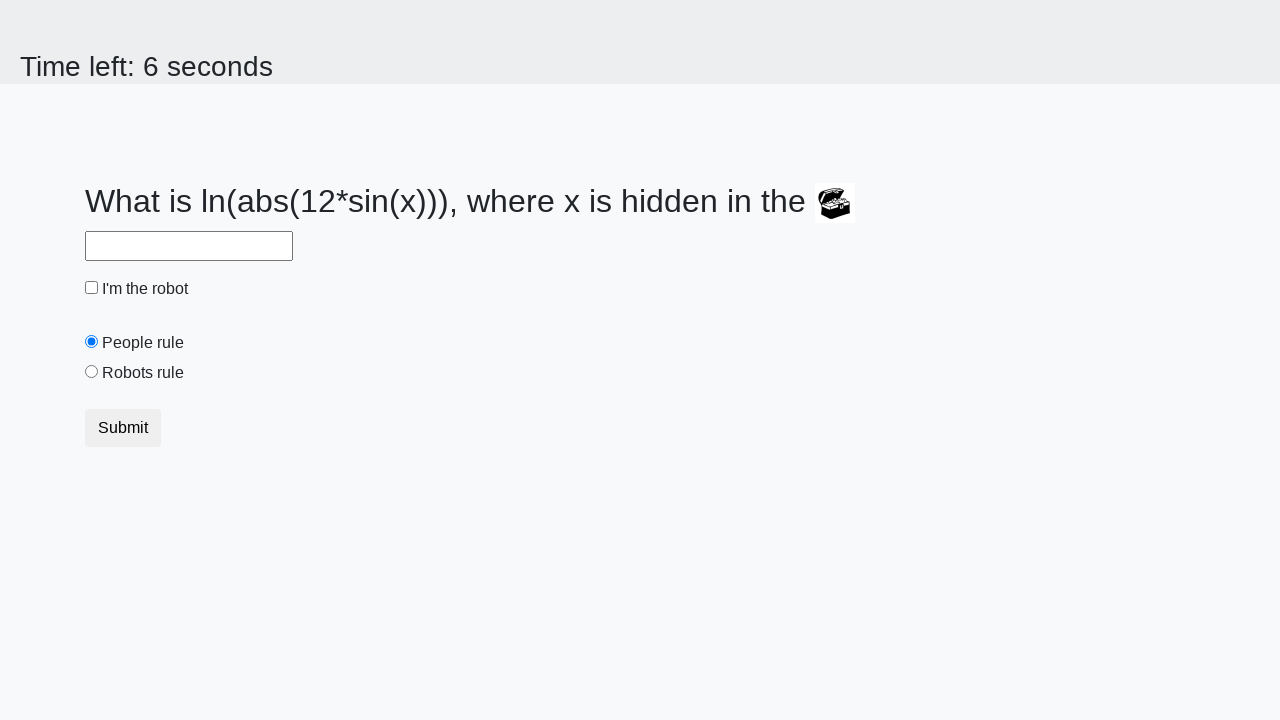

Calculated math answer: 2.4015276625402278
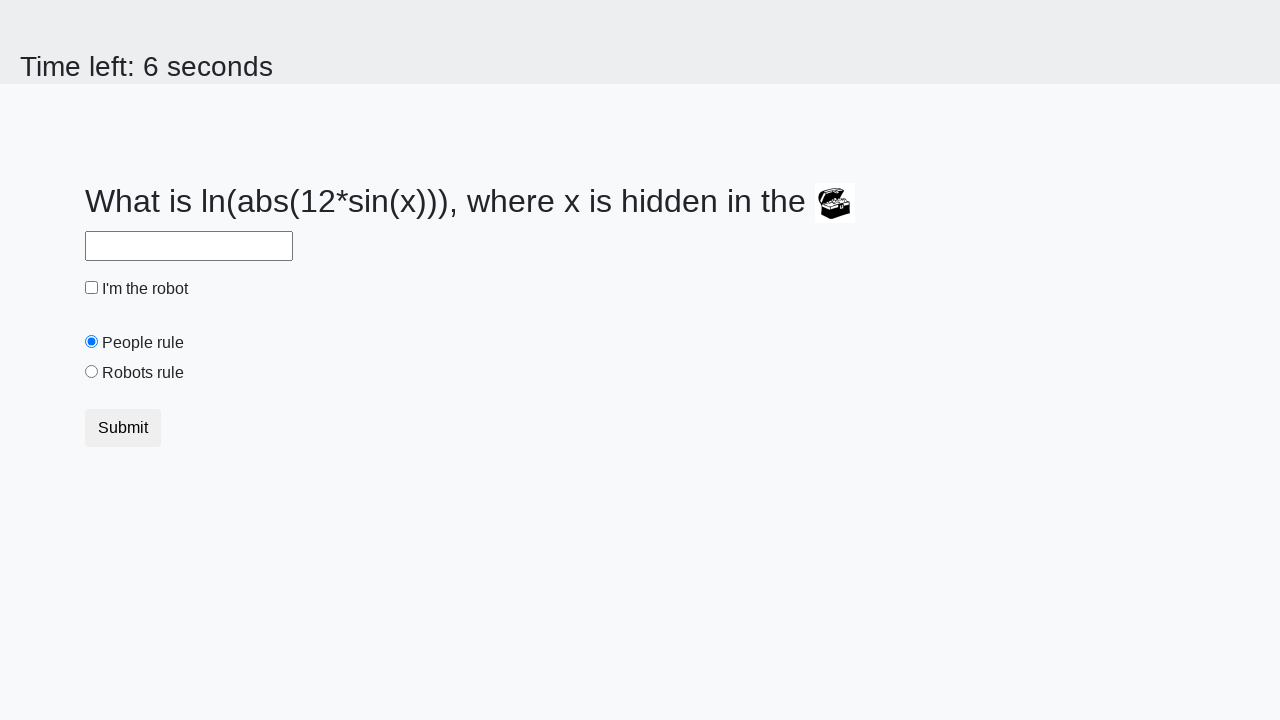

Filled answer field with calculated value: 2.4015276625402278 on #answer
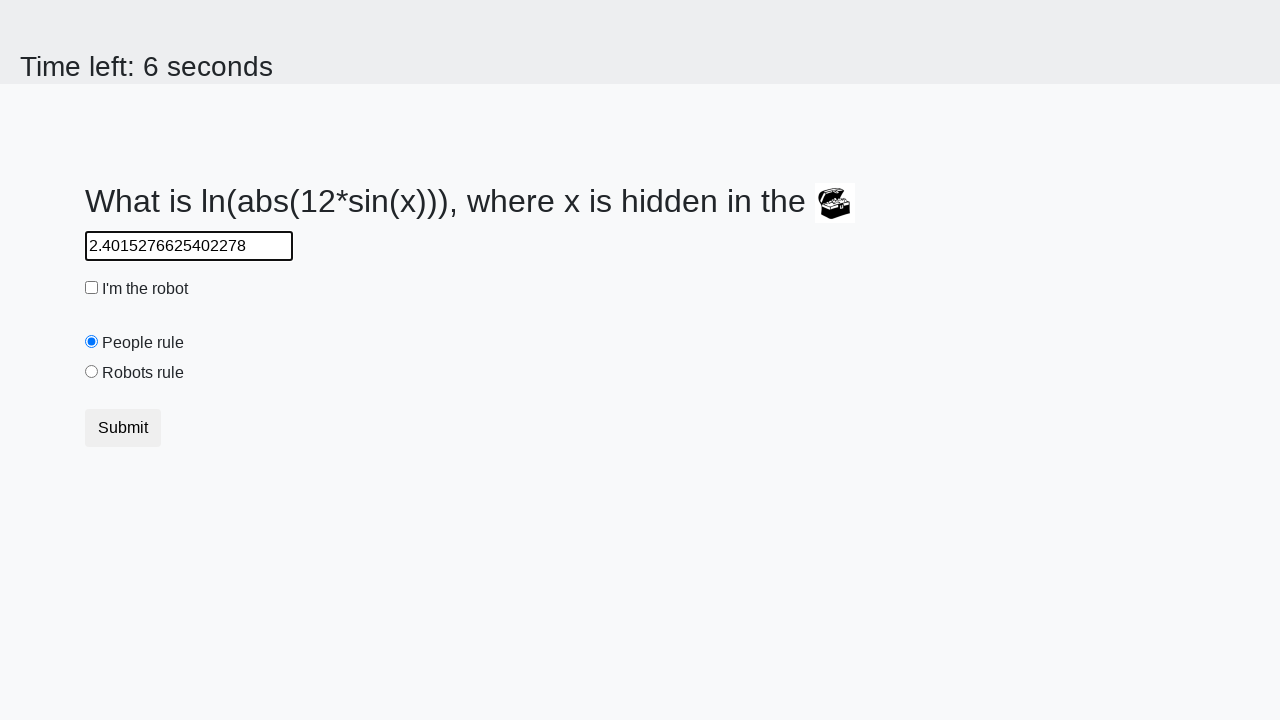

Clicked robot checkbox at (92, 288) on #robotCheckbox
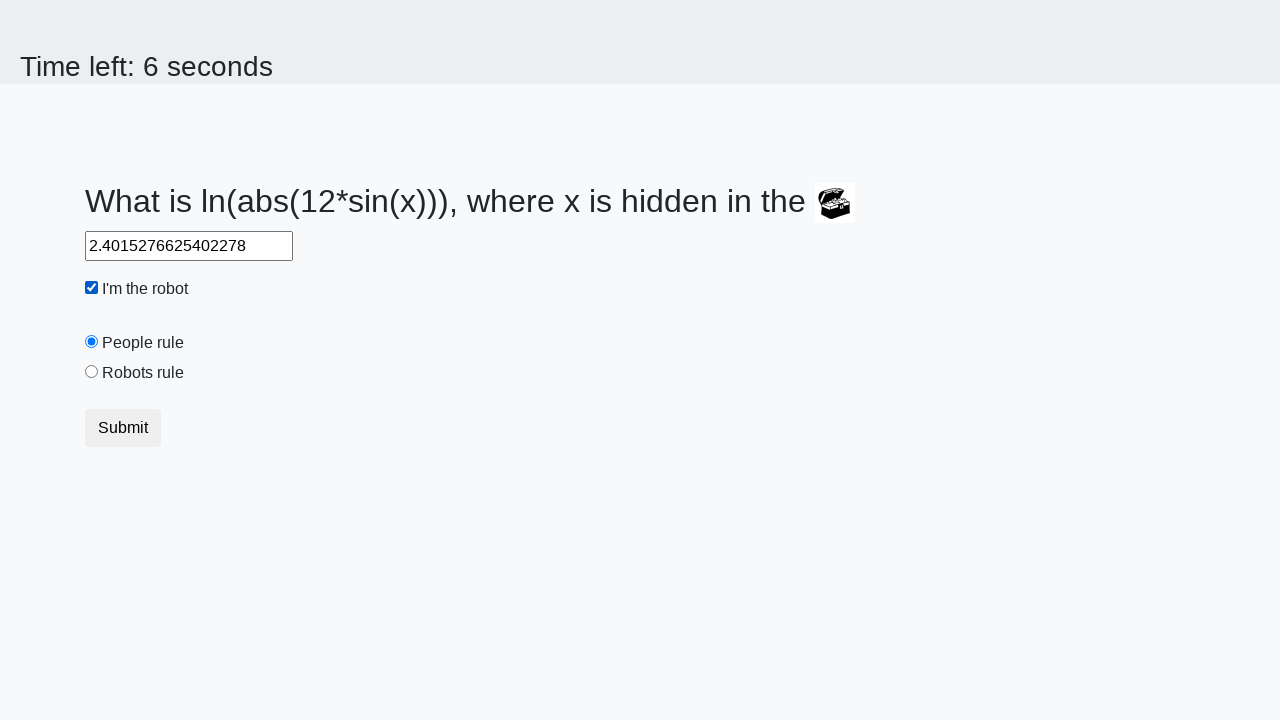

Clicked 'robots rule' radio button at (92, 372) on #robotsRule
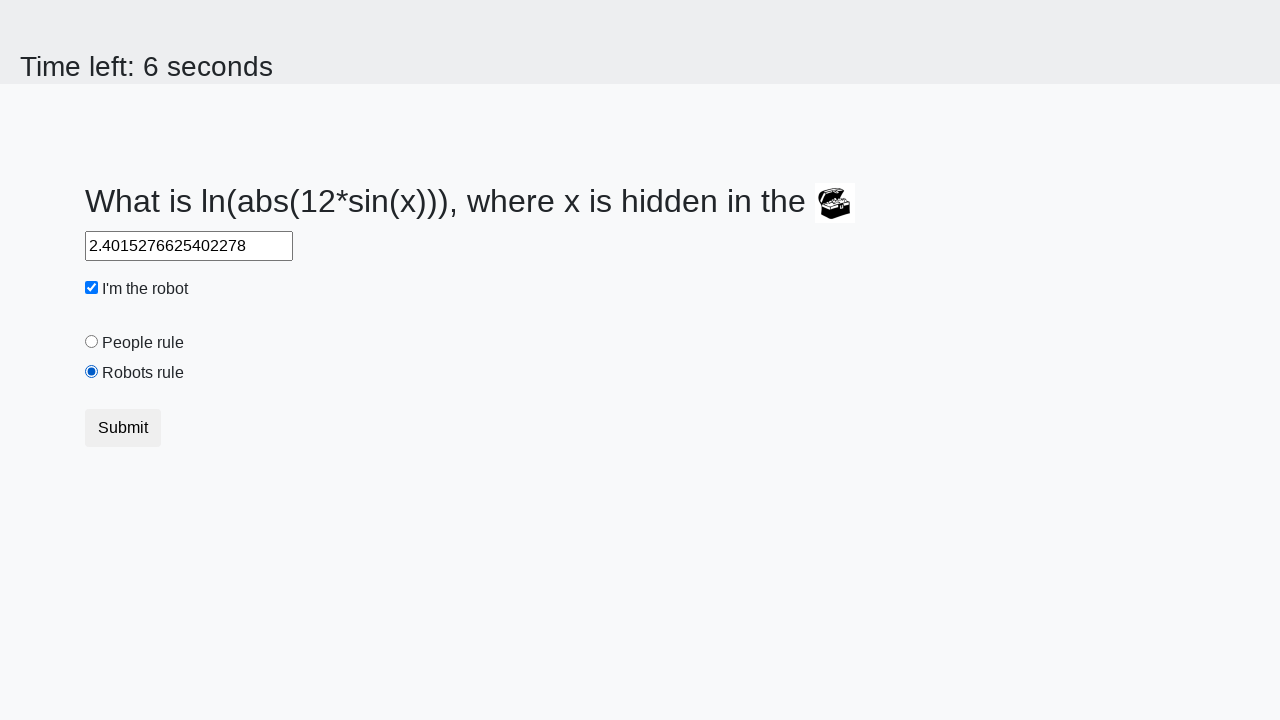

Clicked submit button to submit the form at (123, 428) on button.btn
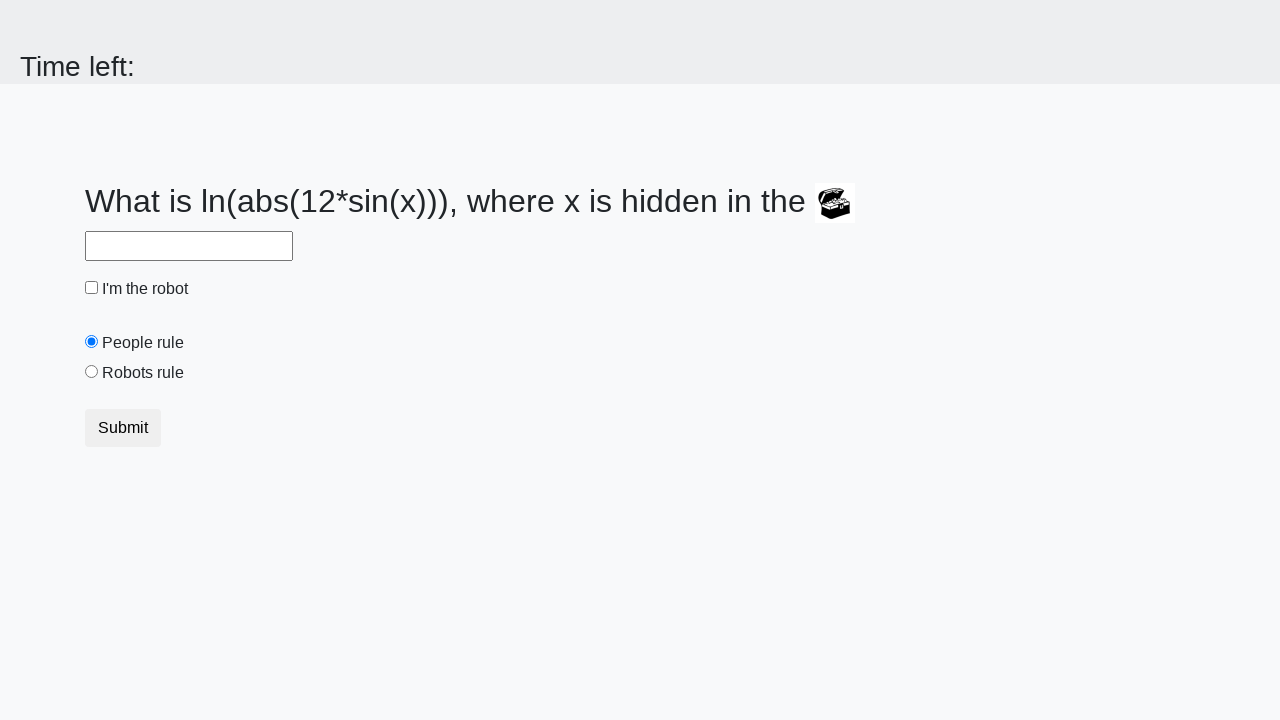

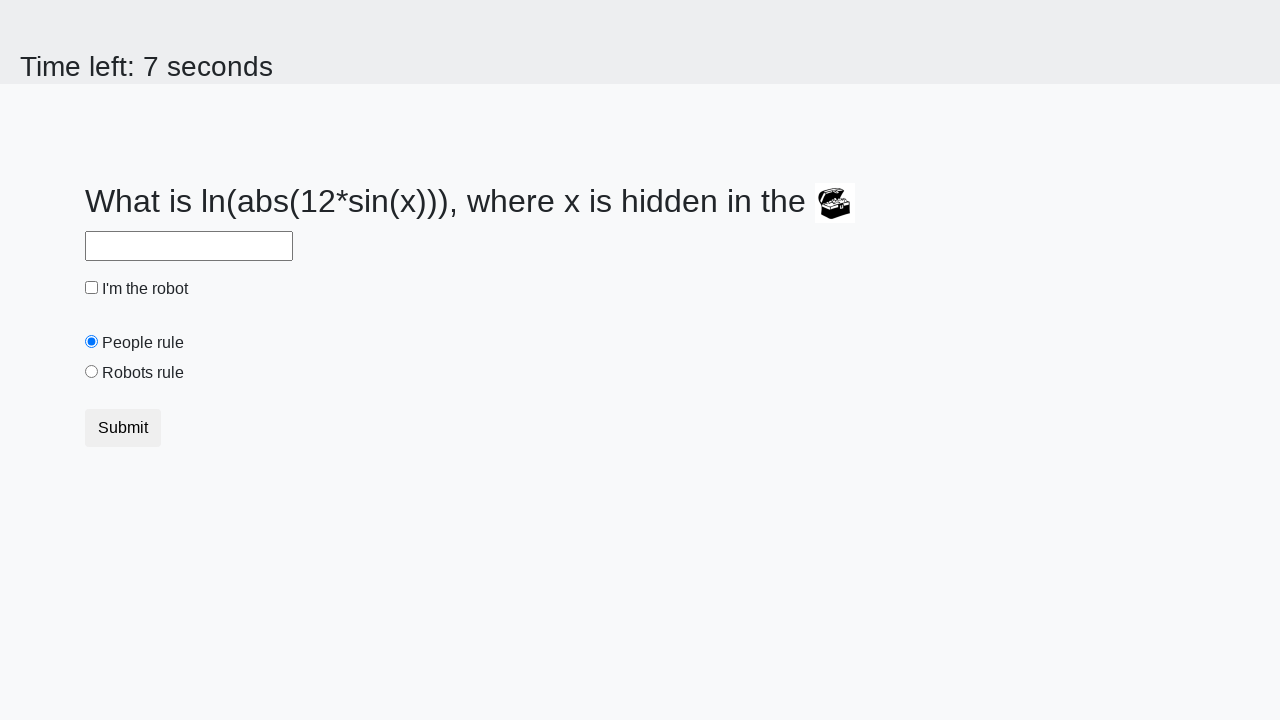